Tests basic element interactions by navigating to a demo site, clicking on Basic Elements section, then scrolling to and selecting a checkbox and radio button

Starting URL: http://automationbykrishna.com/

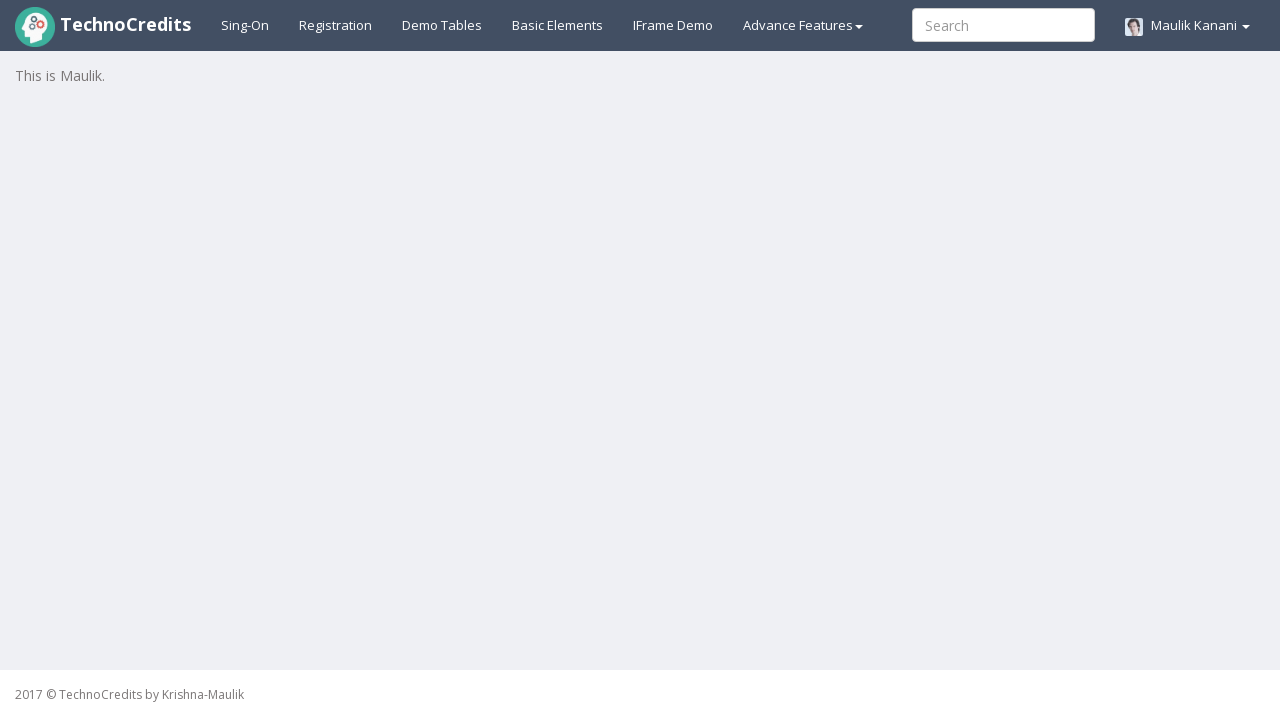

Clicked on Basic Elements section at (558, 25) on #basicelements
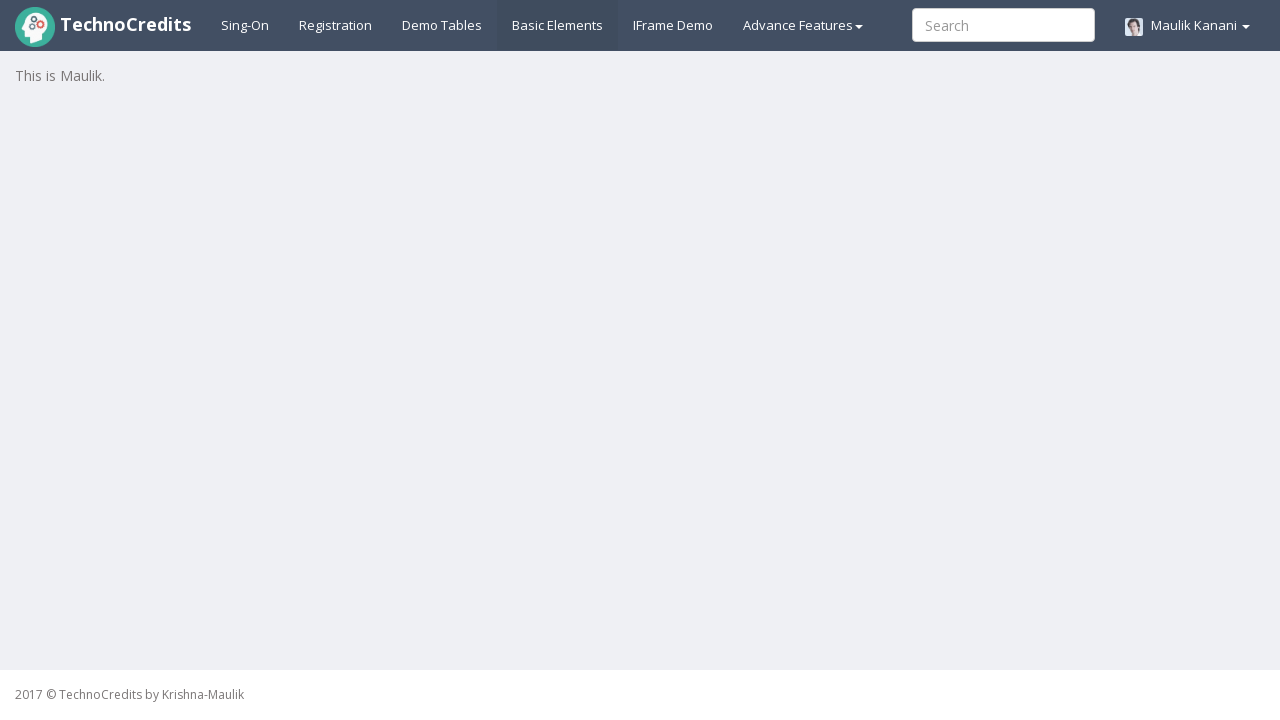

Form loaded successfully
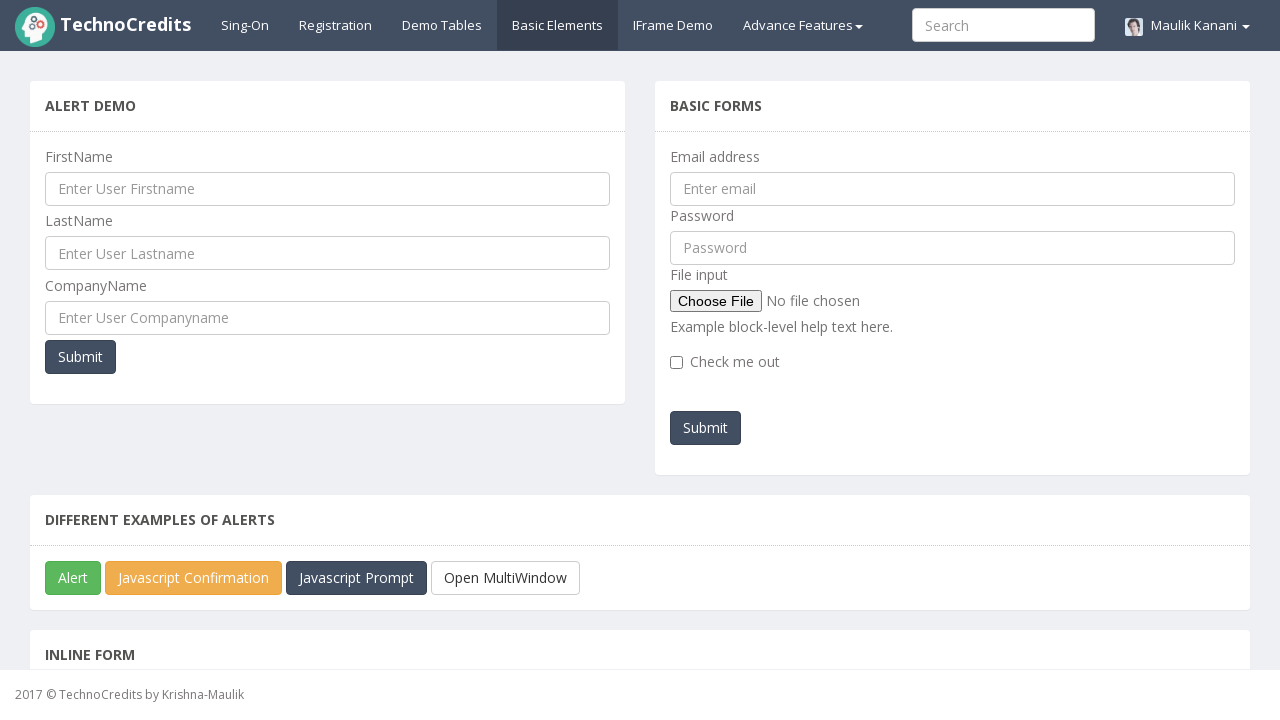

Located first checkbox element
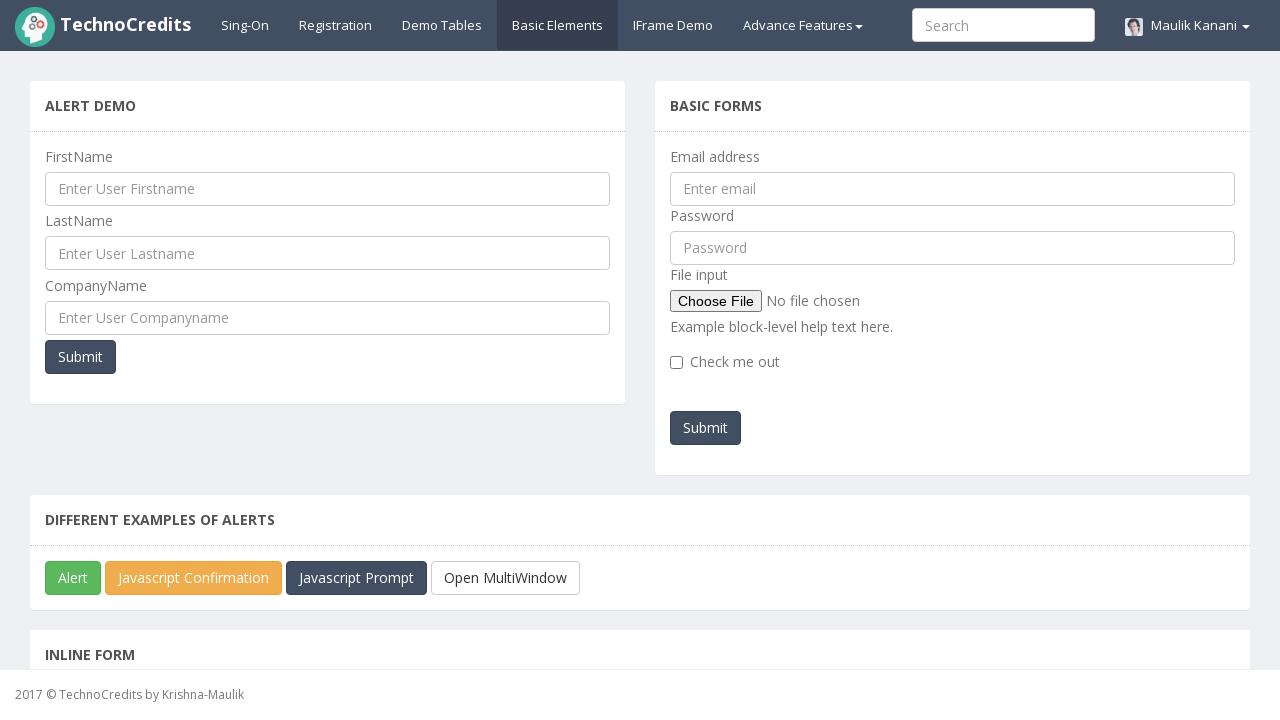

Scrolled to first checkbox into view
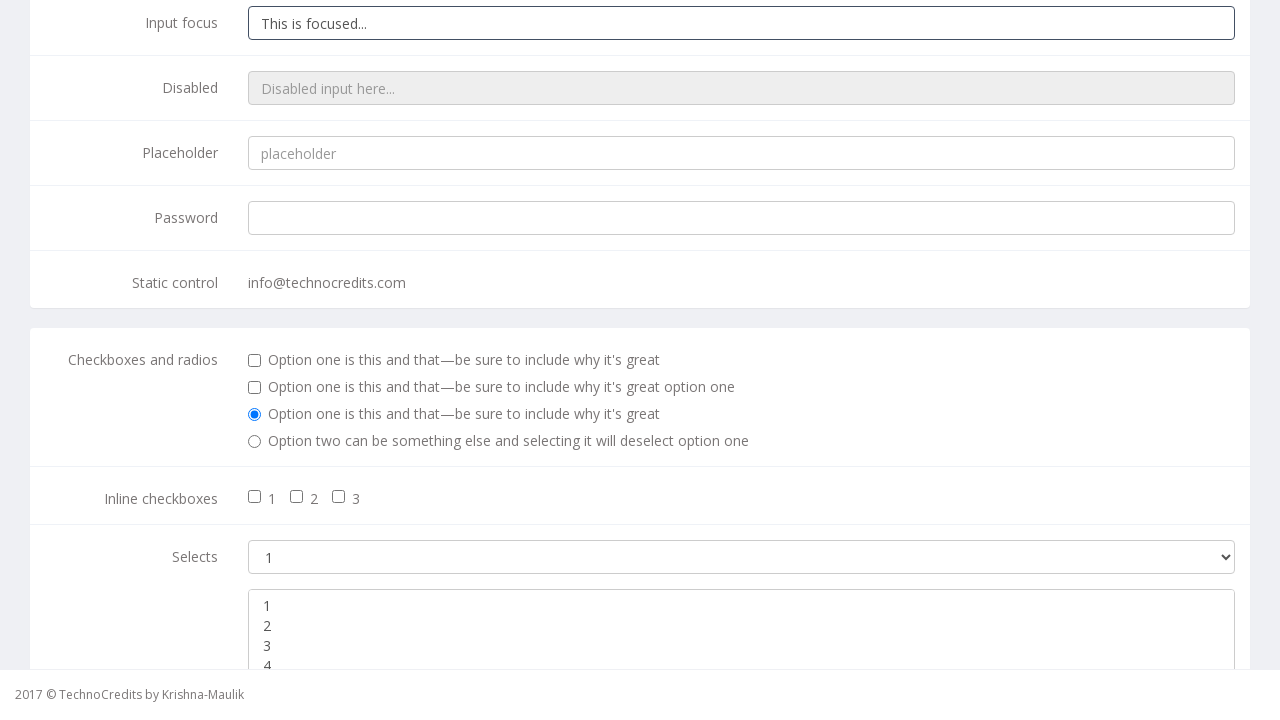

Selected first checkbox at (255, 361) on xpath=//form[@class='form-horizontal adminex-form']//div[@class='checkbox'][1]//
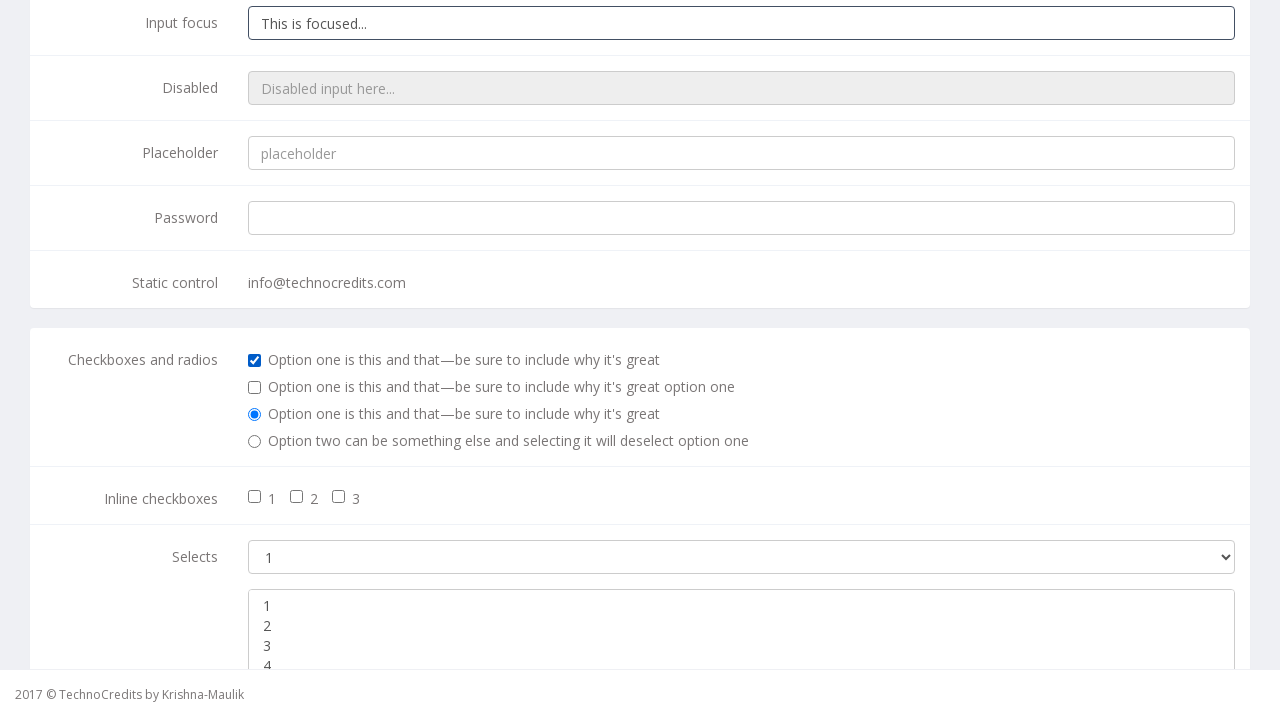

Located second radio button element
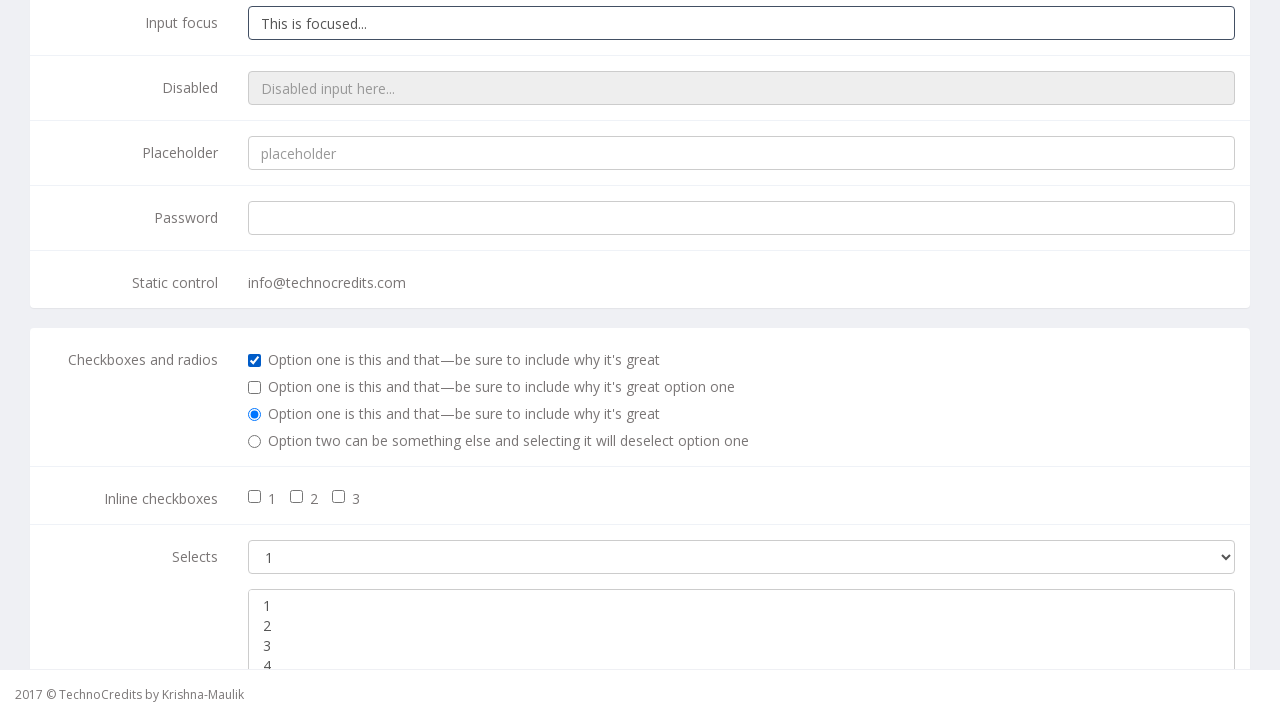

Selected second radio button at (255, 442) on xpath=//form[@class='form-horizontal adminex-form']//div[@class='radio'][2]//inp
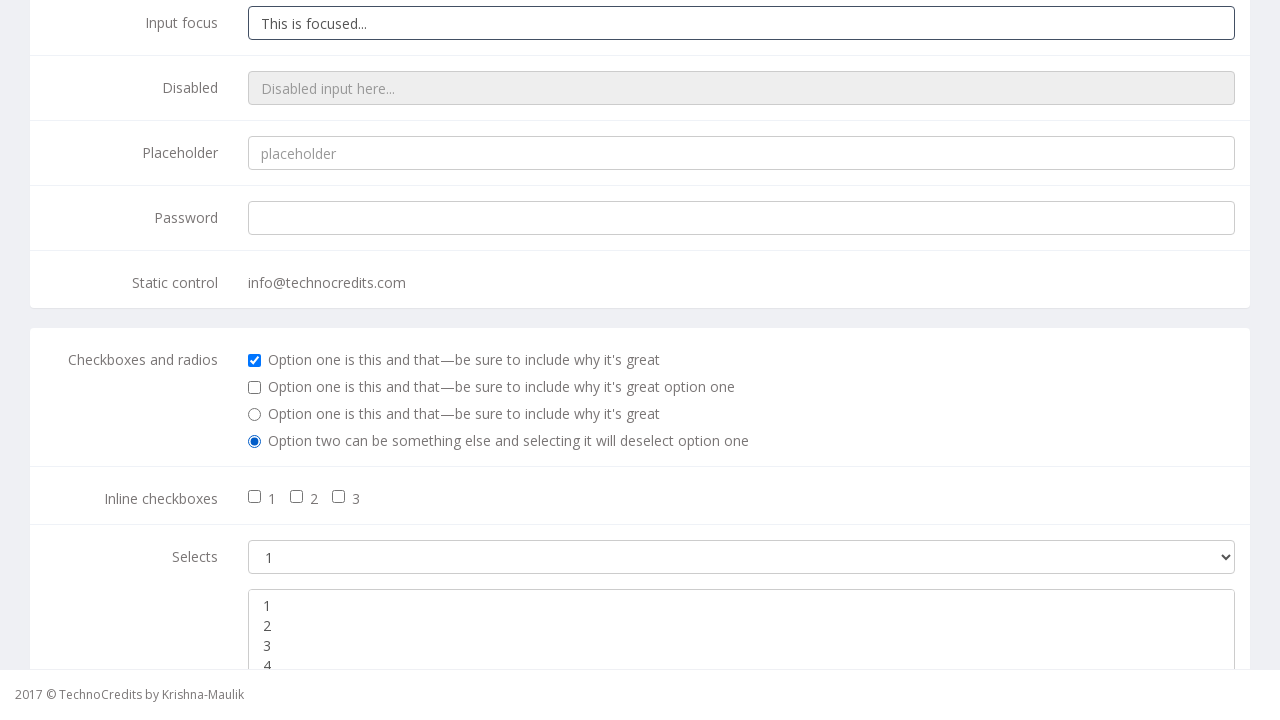

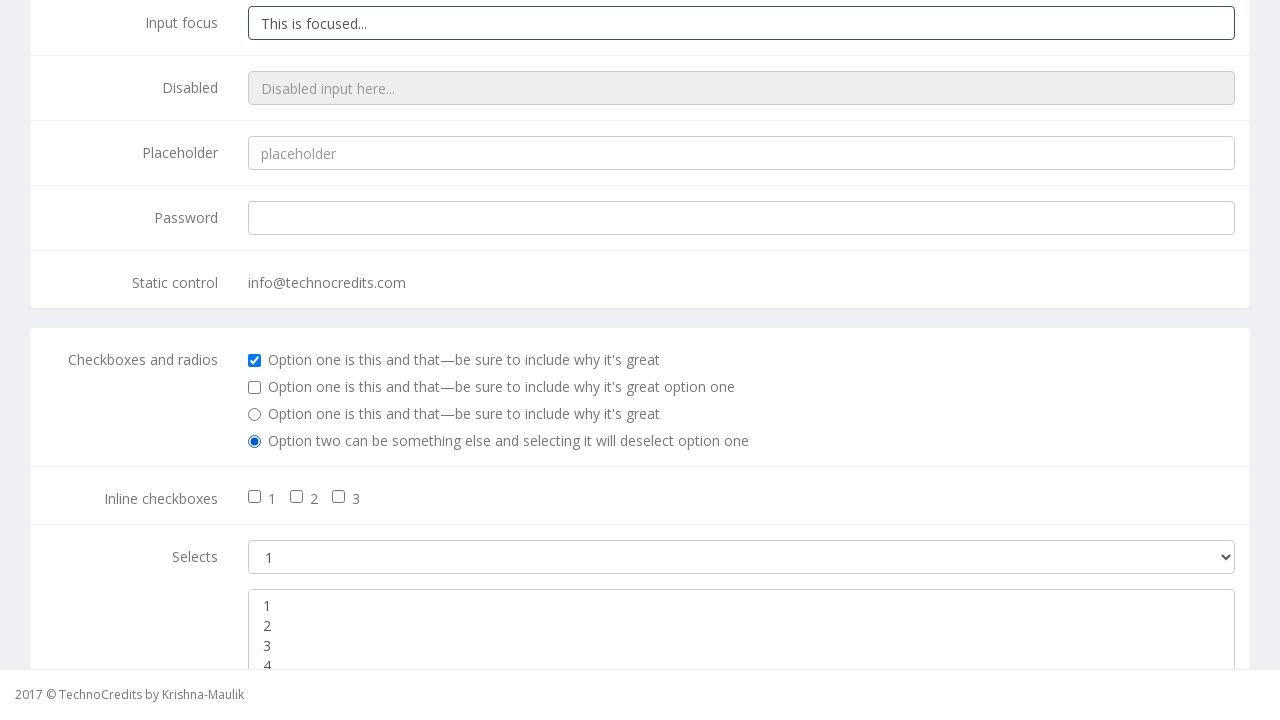